Tests that the Form Modal can be opened and then closed by clicking the close button, verifying the modal is hidden after closing.

Starting URL: https://practice-automation.com/

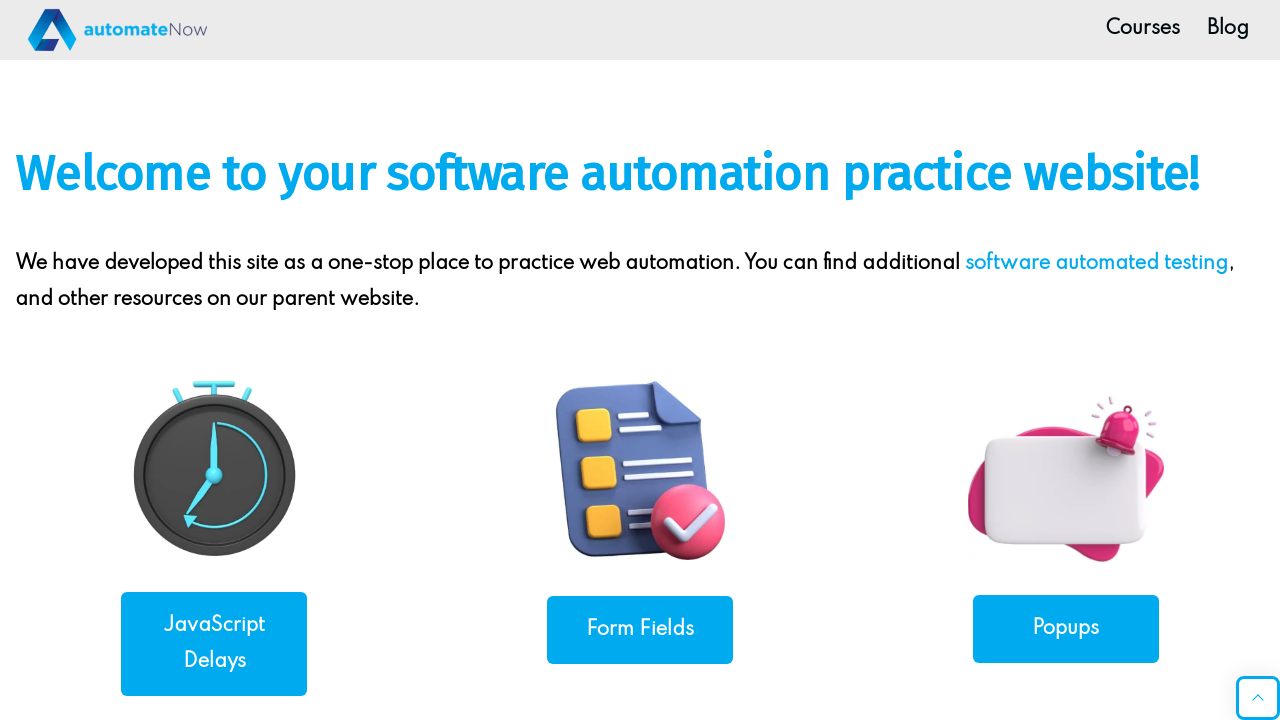

Scrolled Modals link into view
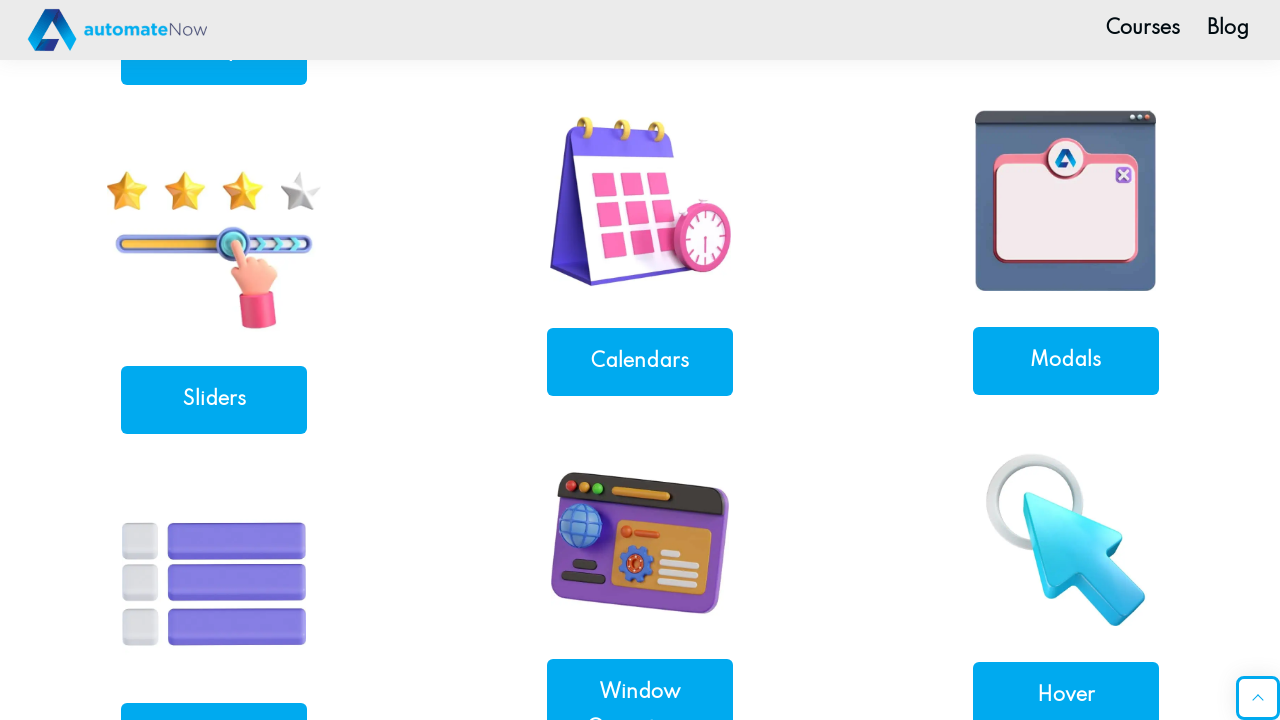

Clicked Modals link to navigate to modals page at (1066, 360) on xpath=//a[contains(@href, 'modals')]
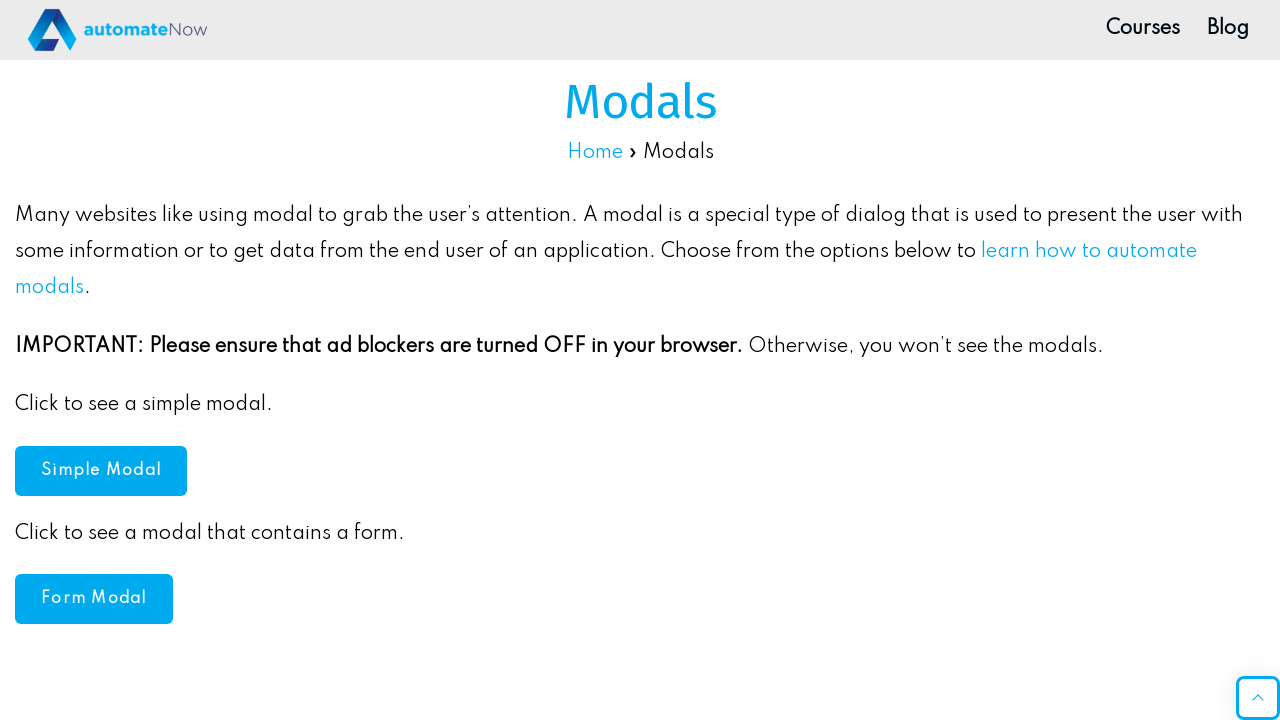

Navigation to modals page completed
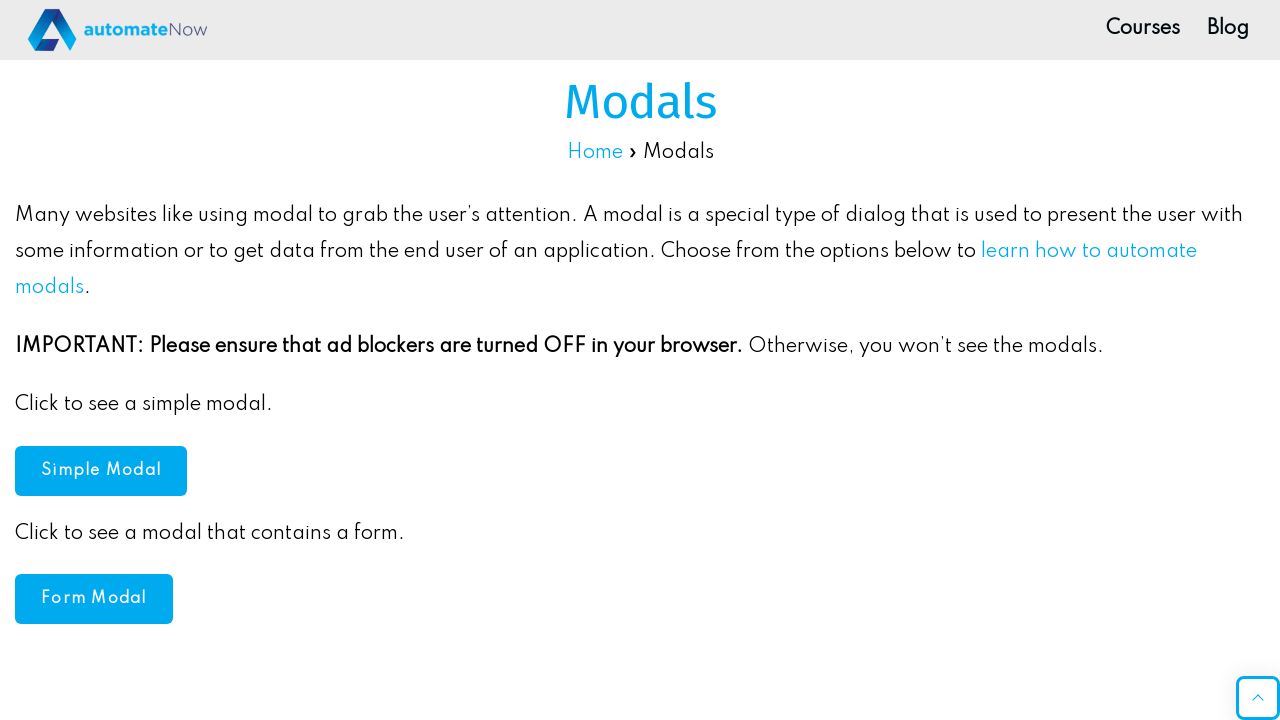

Clicked Form Modal button to open modal at (94, 599) on #formModal
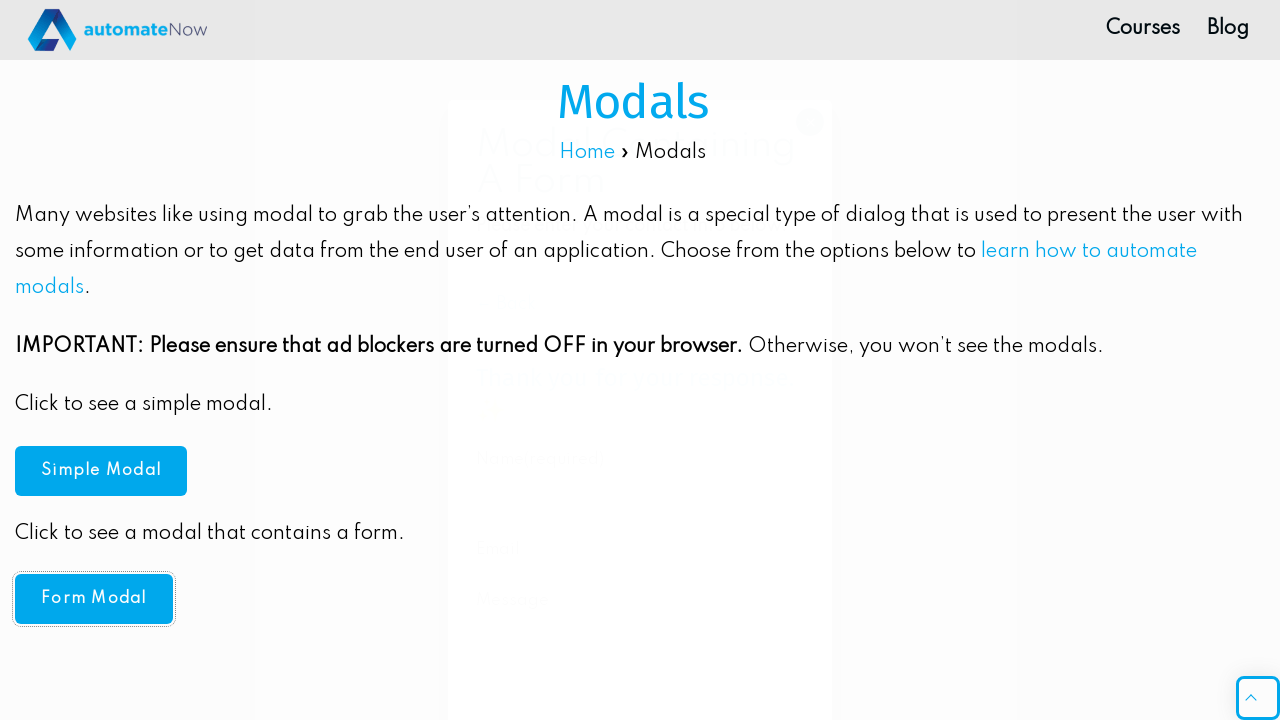

Waited for form modal to appear
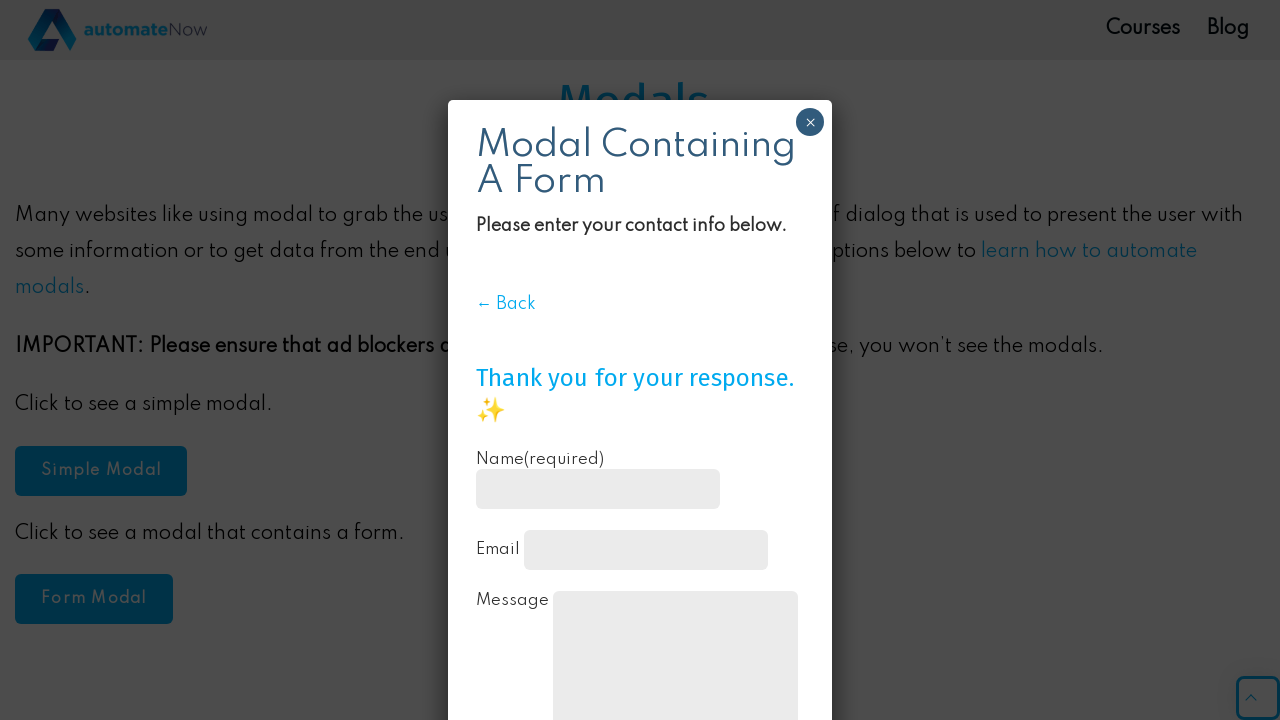

Clicked close button on form modal at (810, 122) on xpath=//*[@id='popmake-674']/button
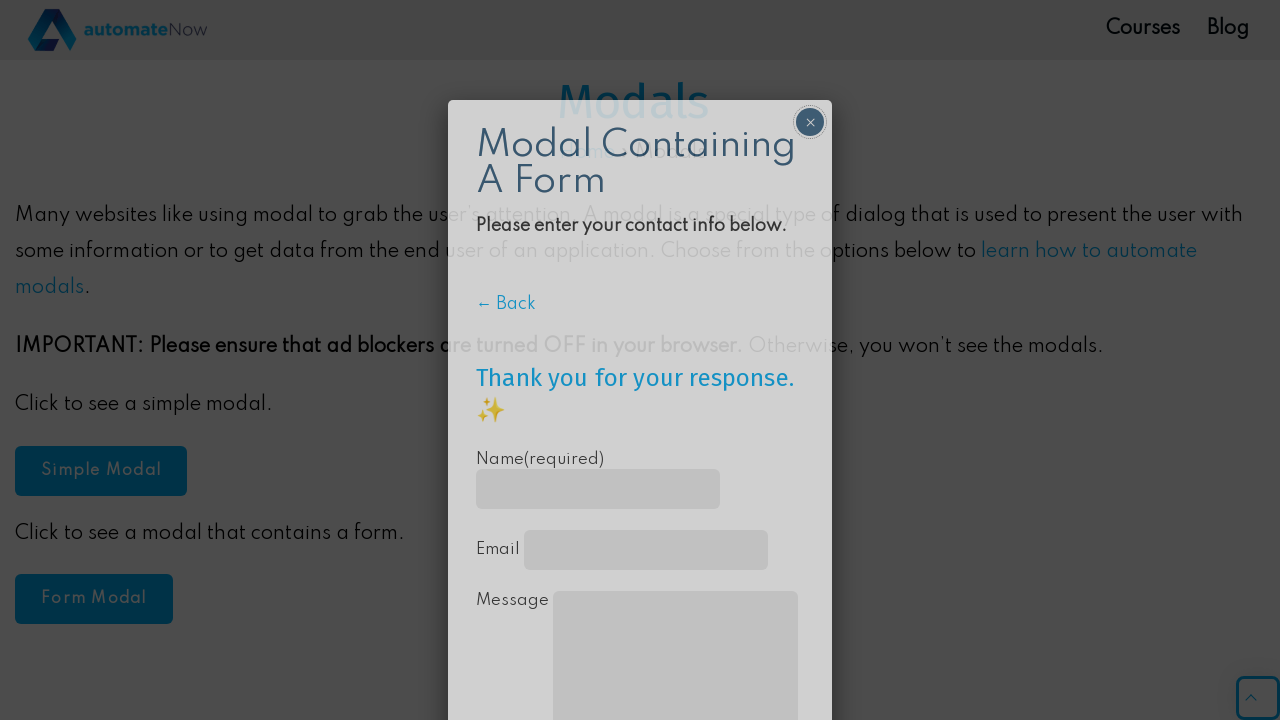

Waited for form modal to close and verify it is hidden
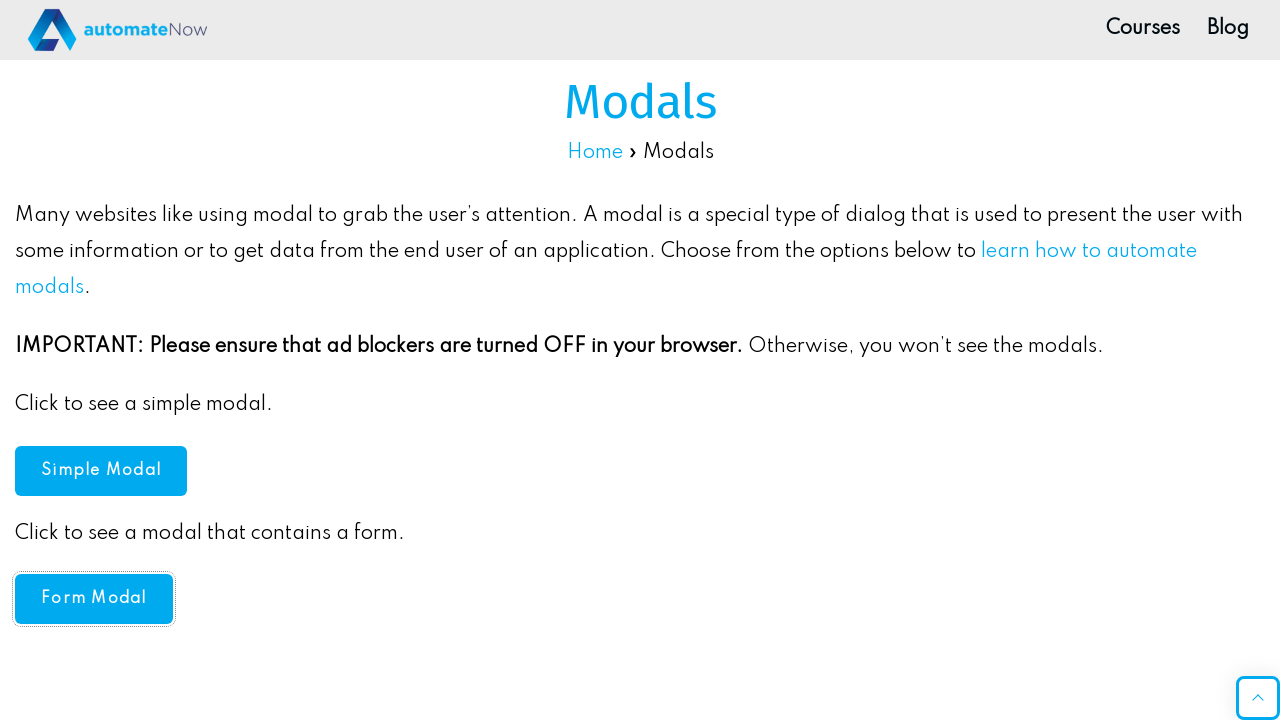

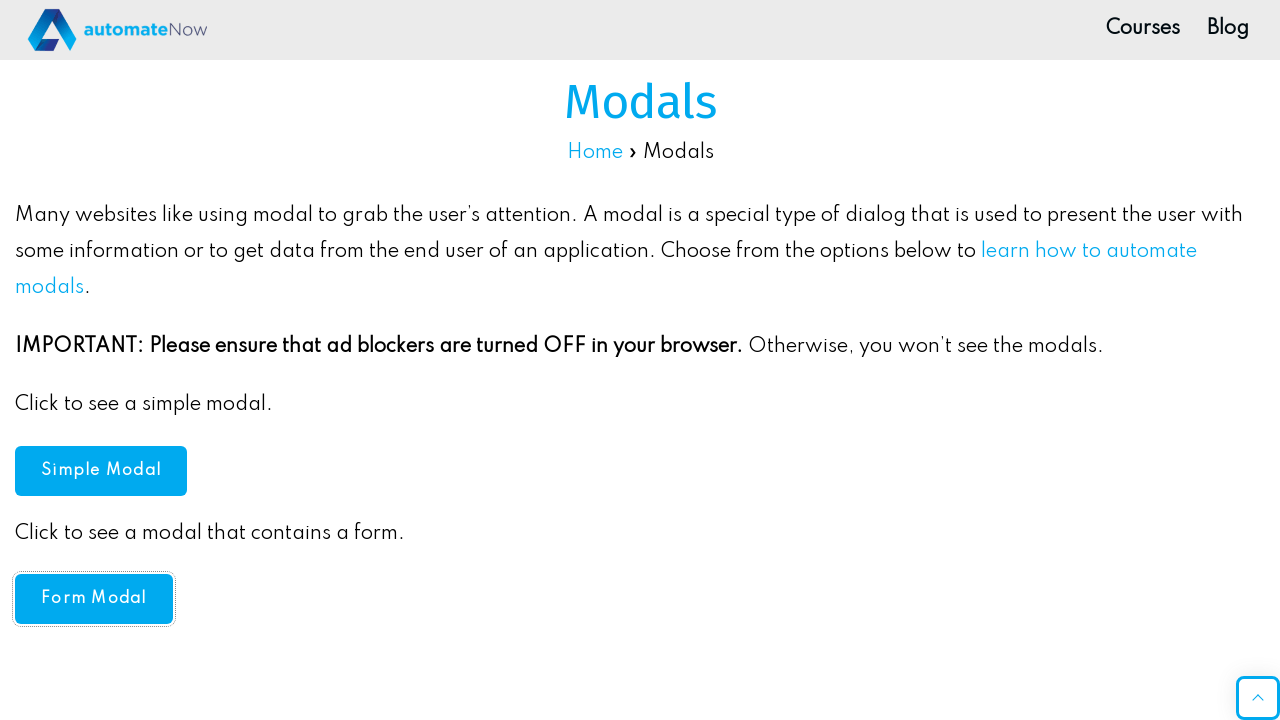